Navigates to MetLife website, clicks on the Solutions tab, and then clicks on the Dental link from the dropdown menu

Starting URL: https://www.metlife.com

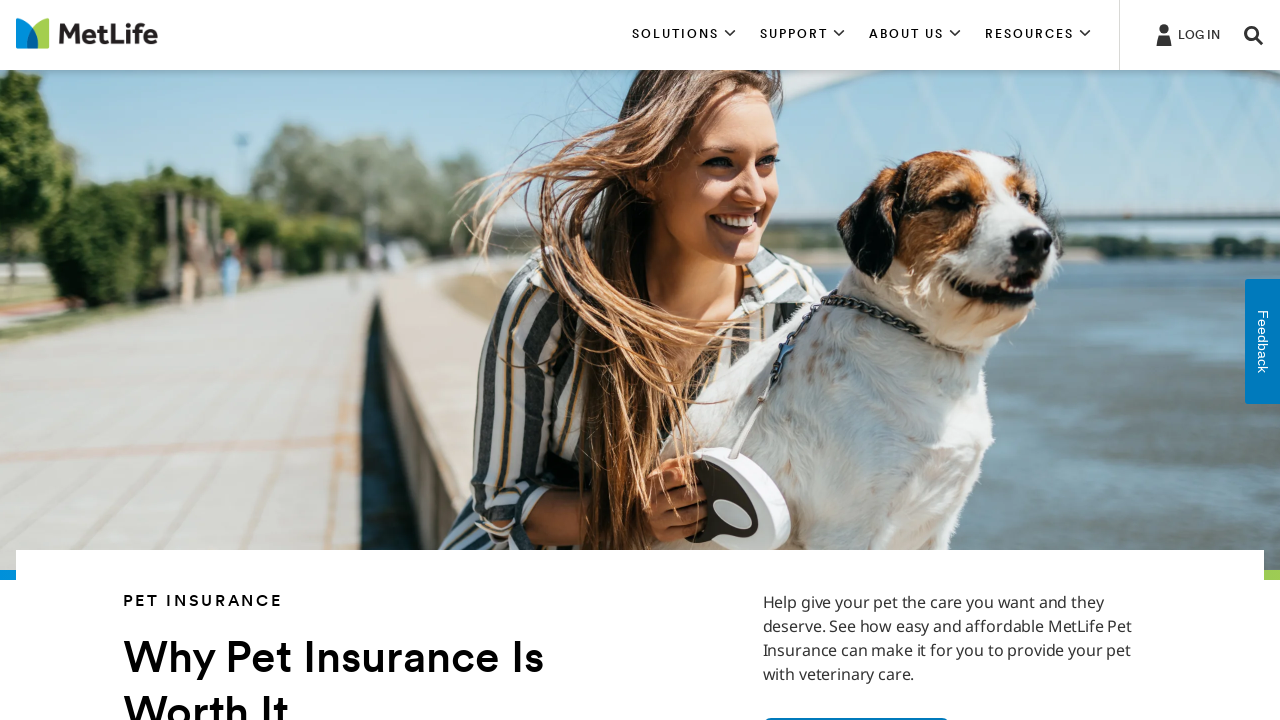

Navigated to MetLife website
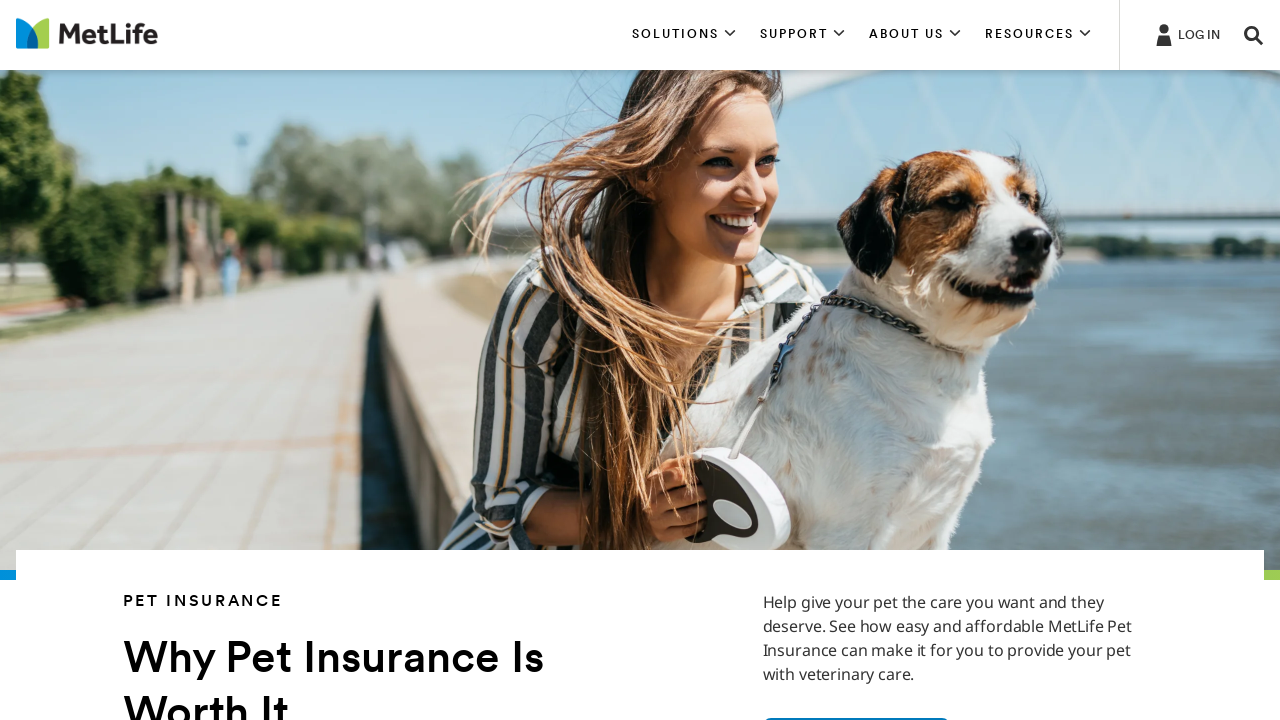

Clicked on SOLUTIONS tab at (684, 35) on text=SOLUTIONS
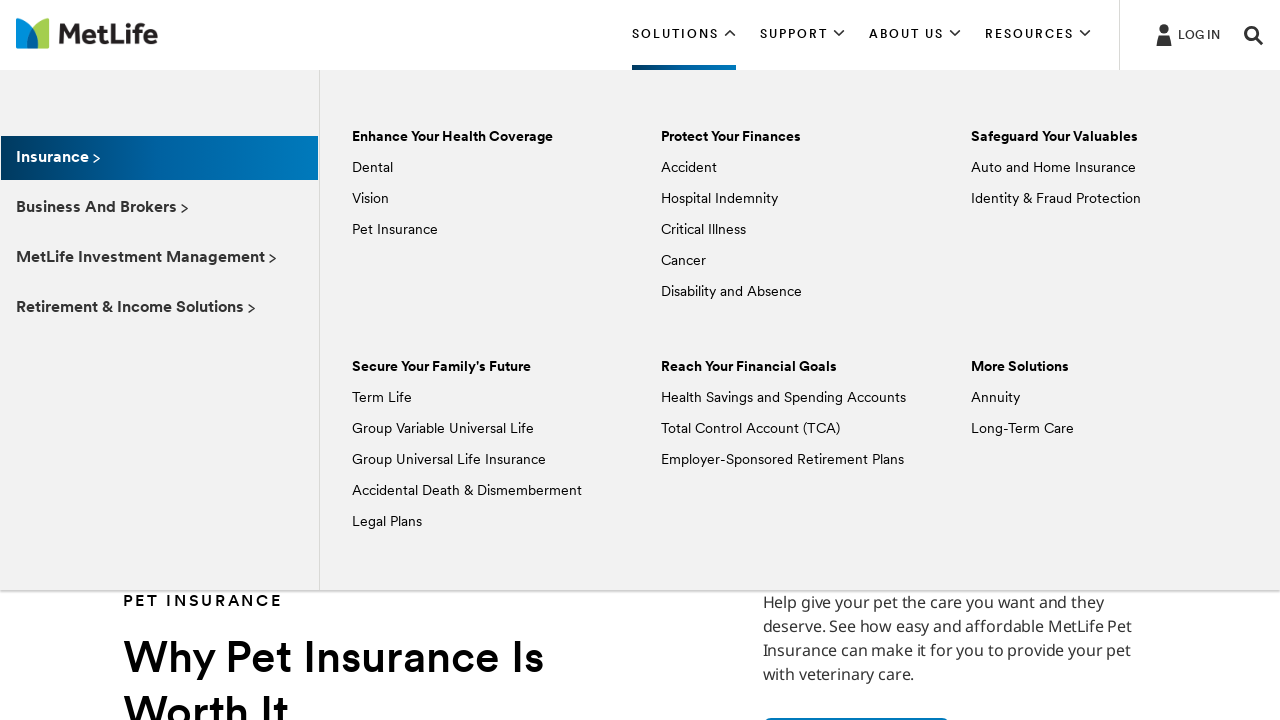

Clicked on Dental link from dropdown menu at (372, 168) on text=Dental
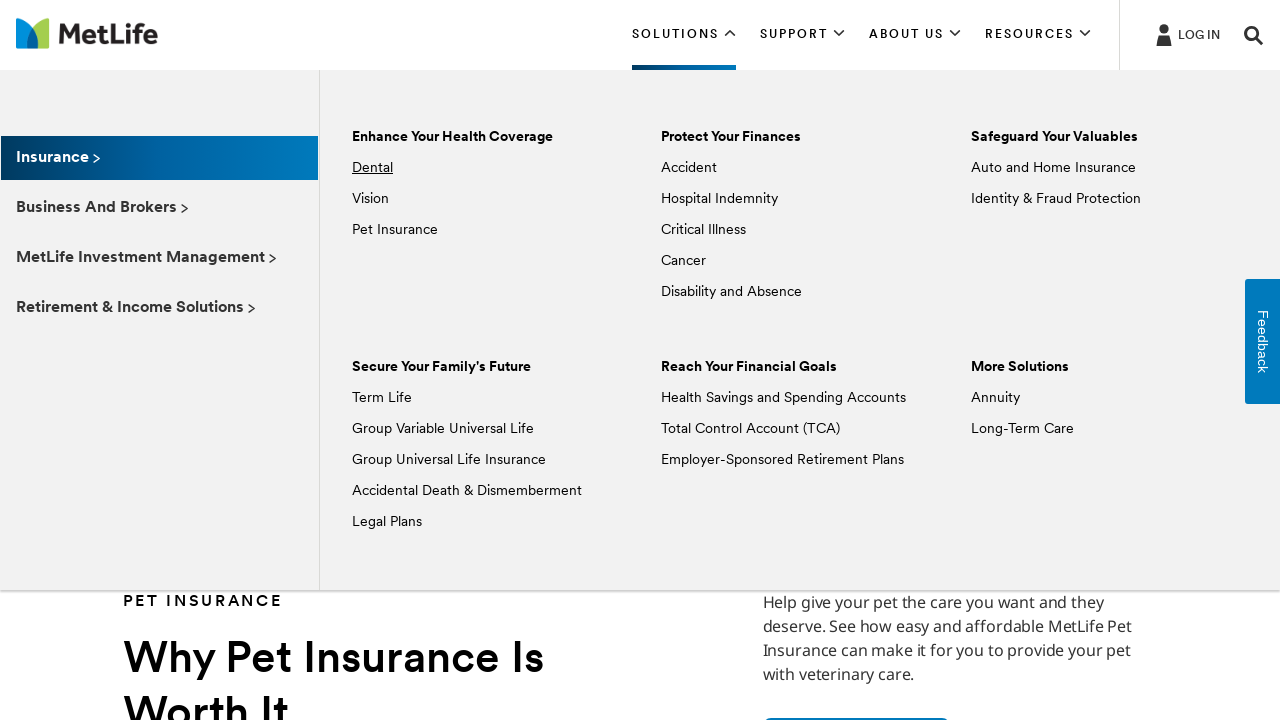

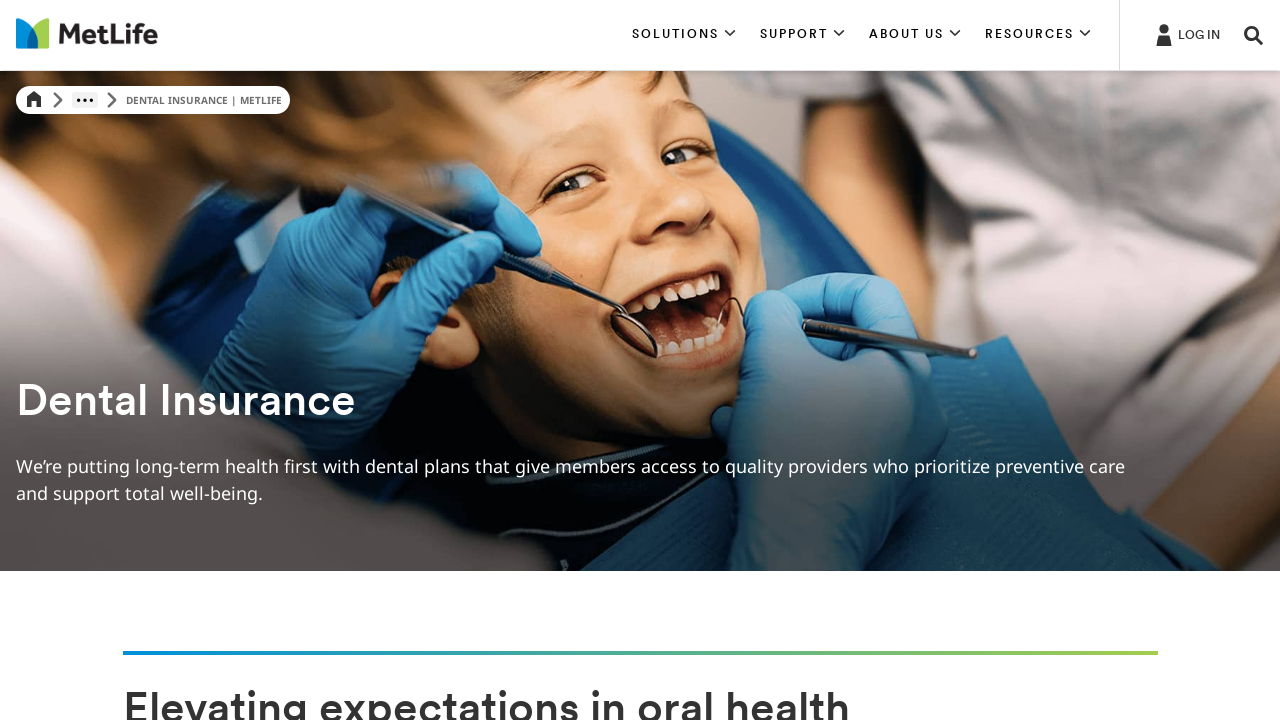